Solves a math problem by extracting a value from an element attribute, calculating the result, and filling a form with checkbox and radio button selections

Starting URL: http://suninjuly.github.io/get_attribute.html

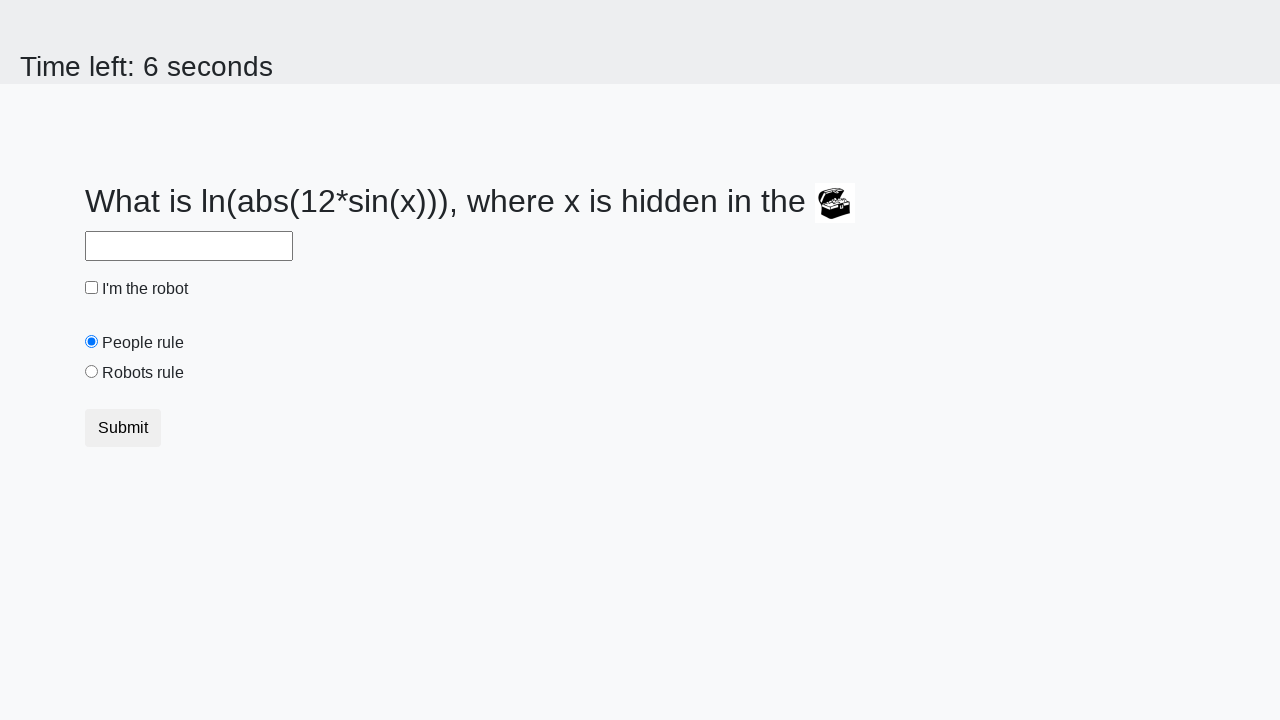

Located treasure element
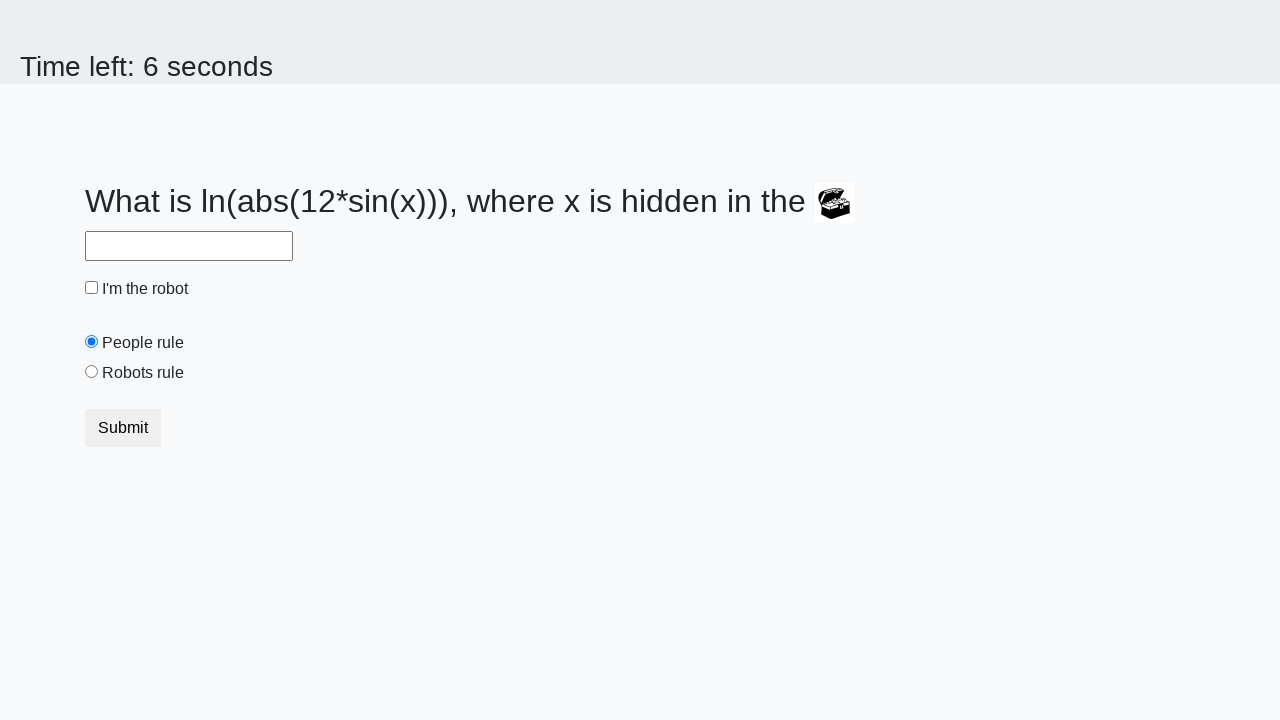

Extracted valuex attribute from treasure element
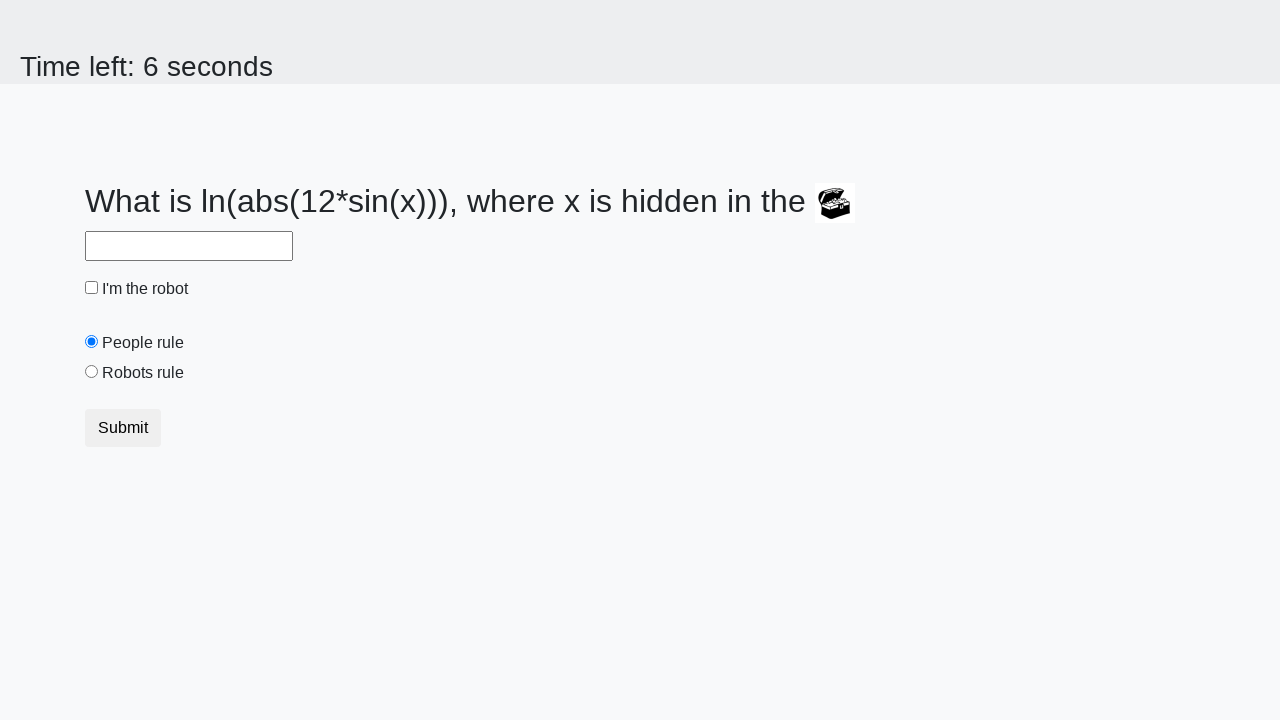

Calculated math result using extracted value
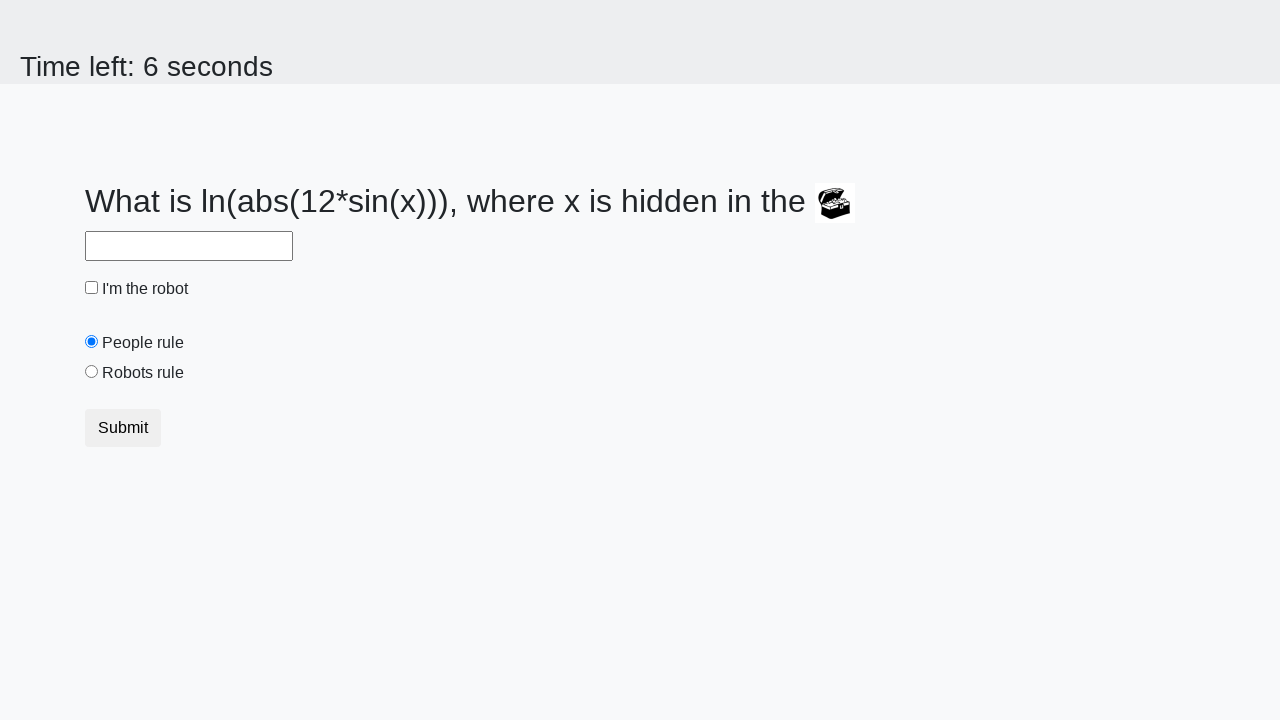

Filled answer field with calculated result on #answer
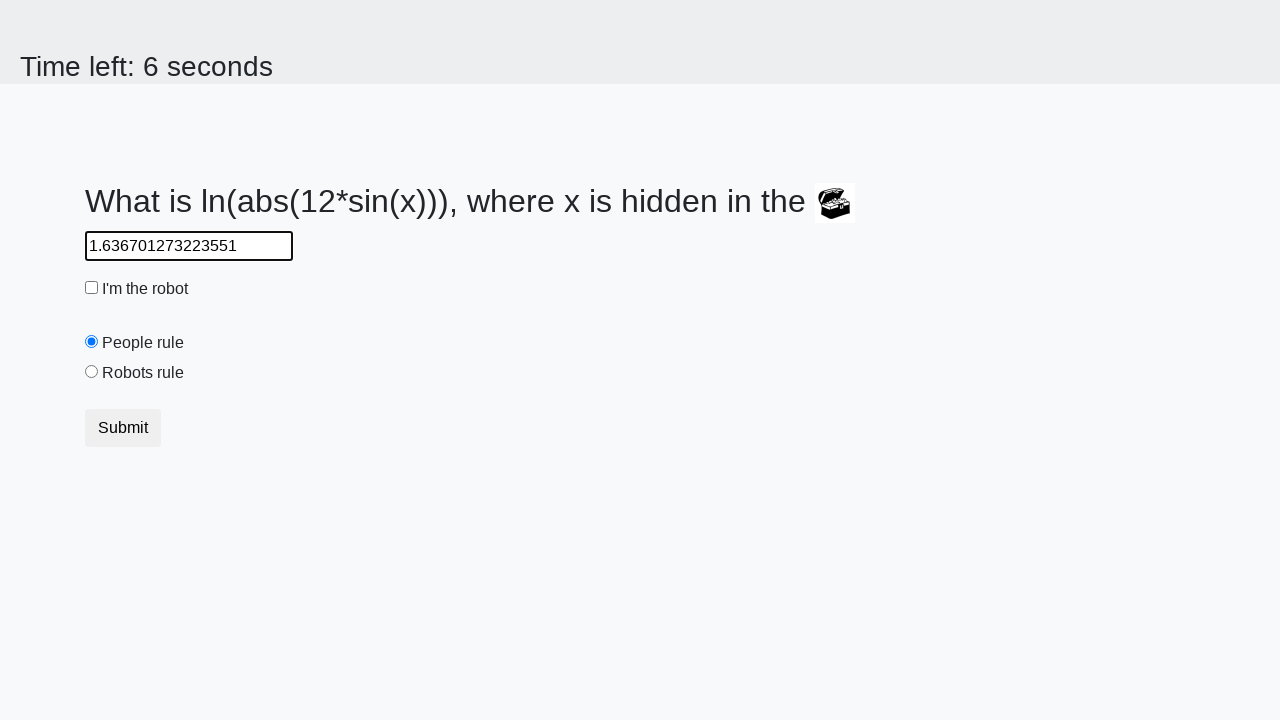

Clicked robot checkbox at (92, 288) on #robotCheckbox
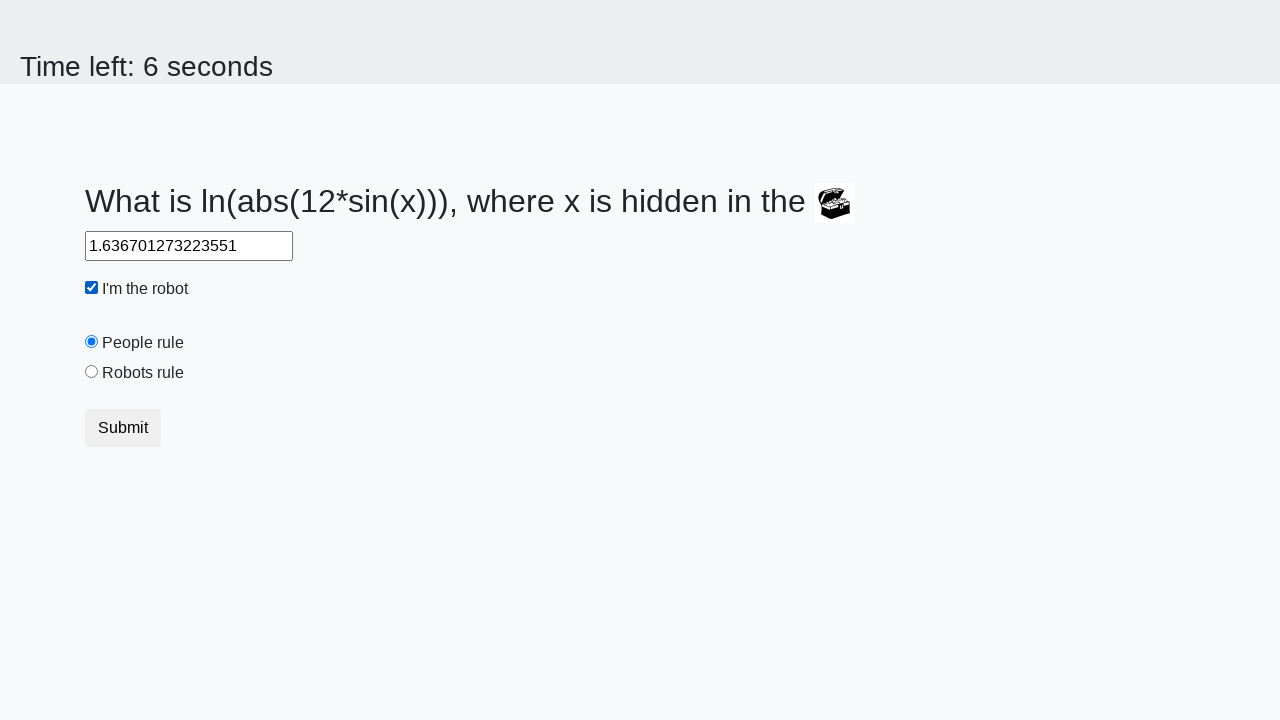

Clicked robots rule radio button at (92, 372) on #robotsRule
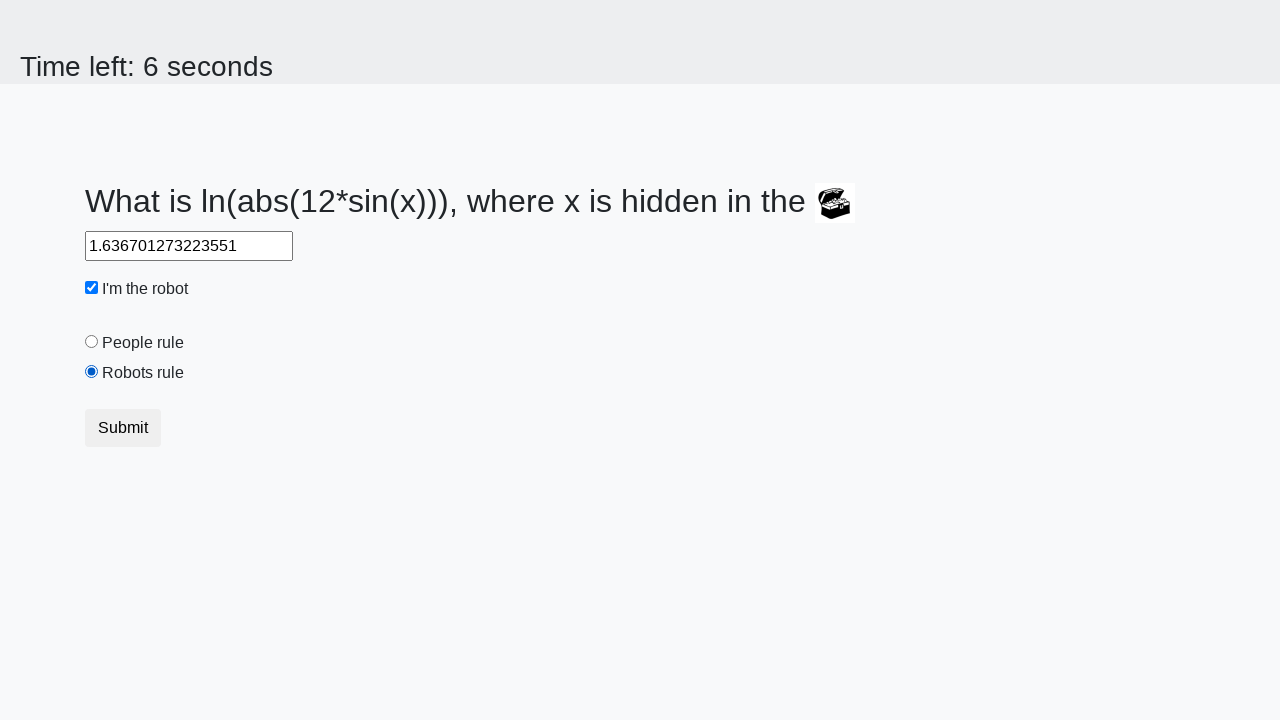

Submitted form by clicking submit button at (123, 428) on button.btn
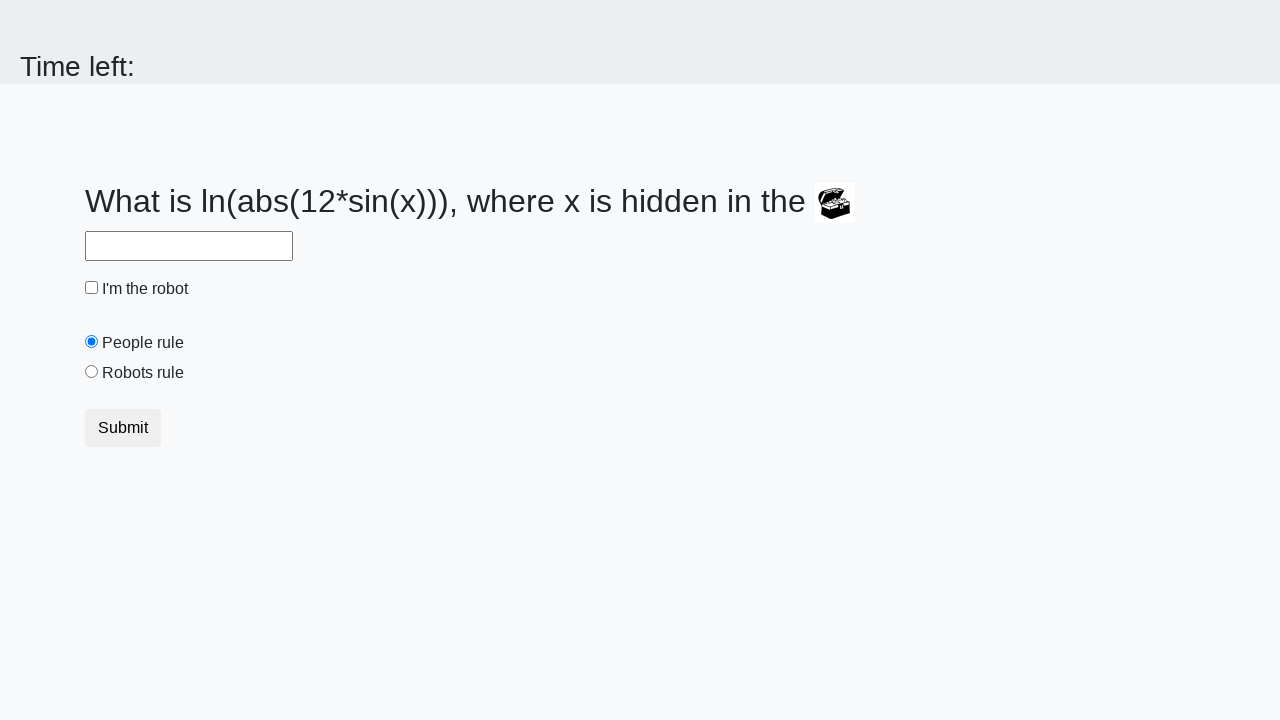

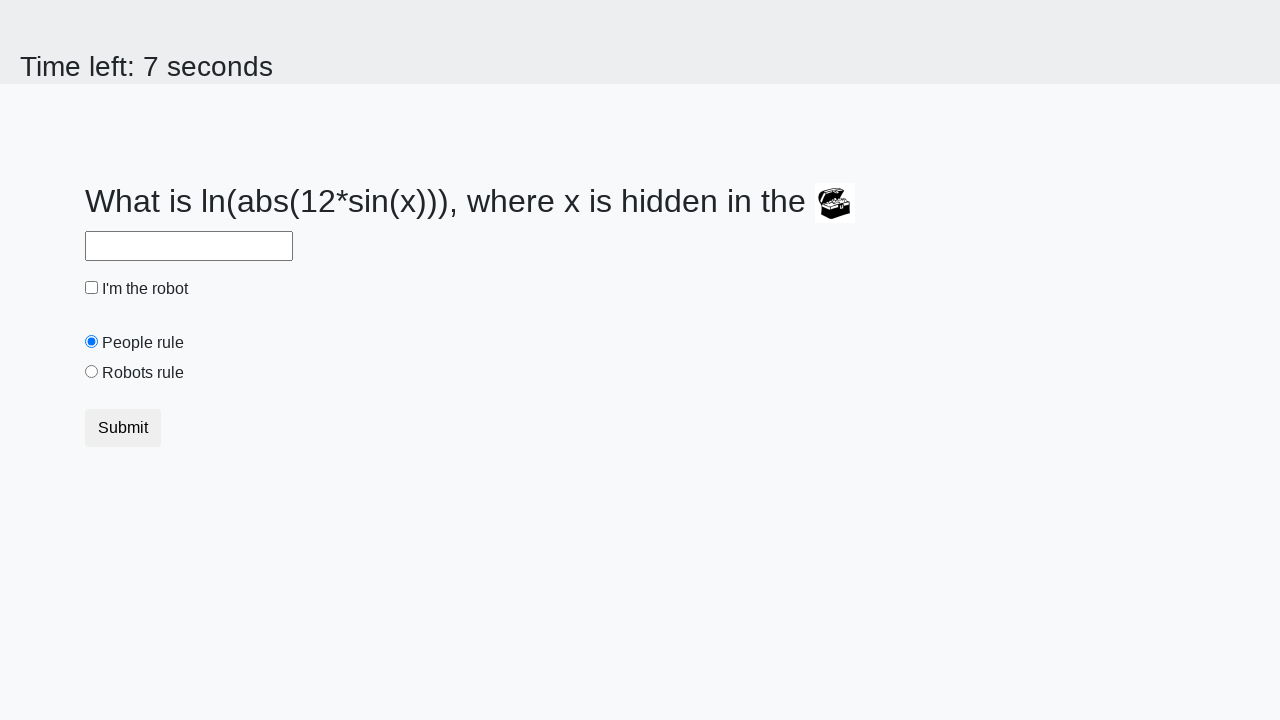